Tests checkbox interactions by toggling checkbox states

Starting URL: https://the-internet.herokuapp.com/checkboxes

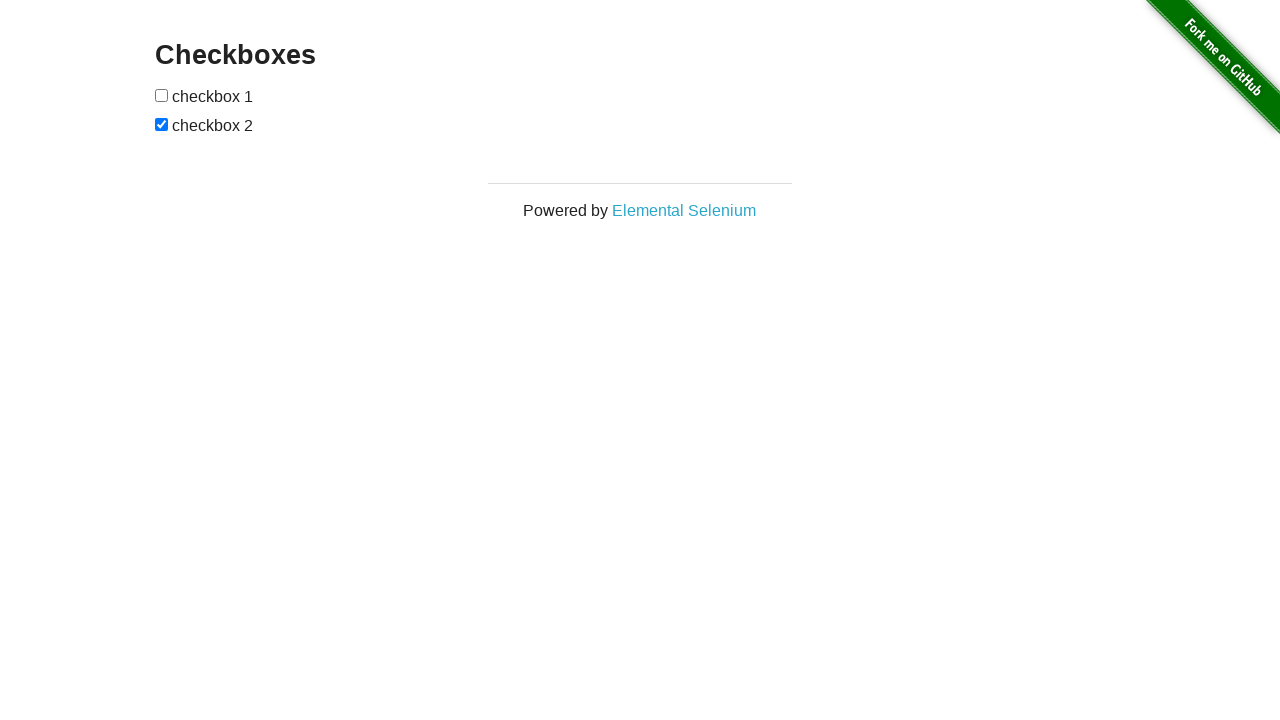

Navigated to checkboxes test page
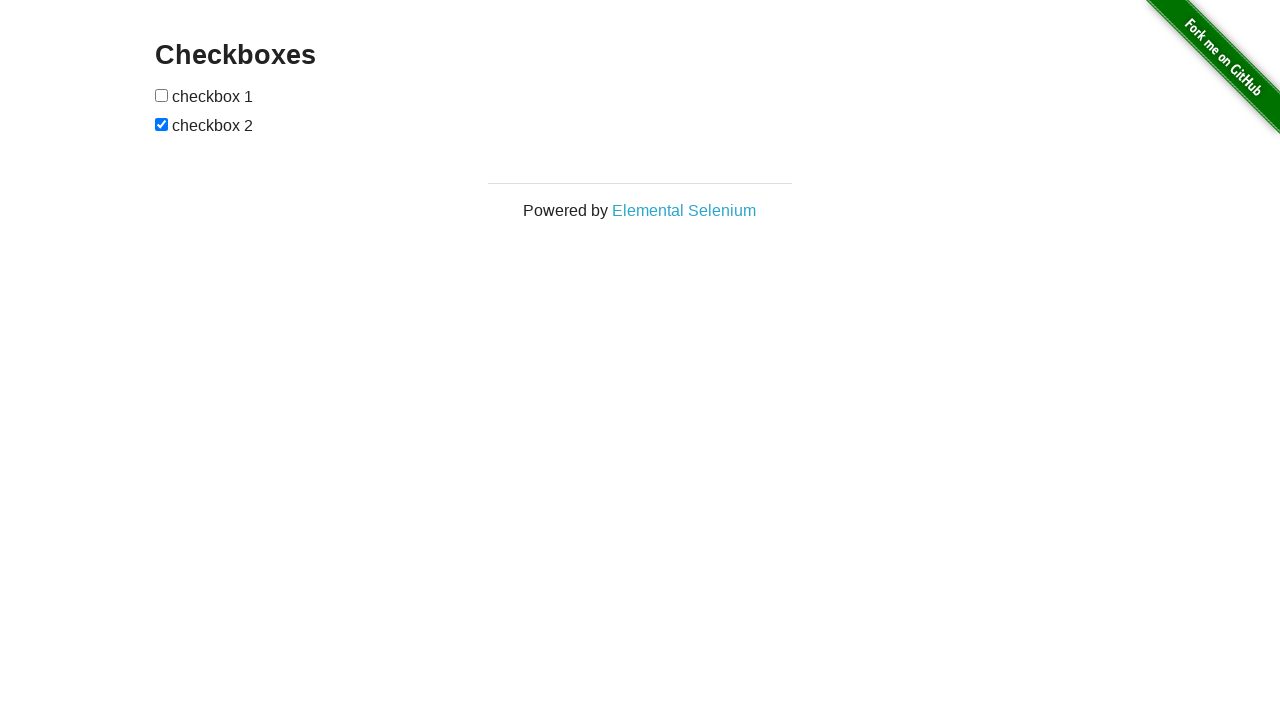

Located first checkbox element
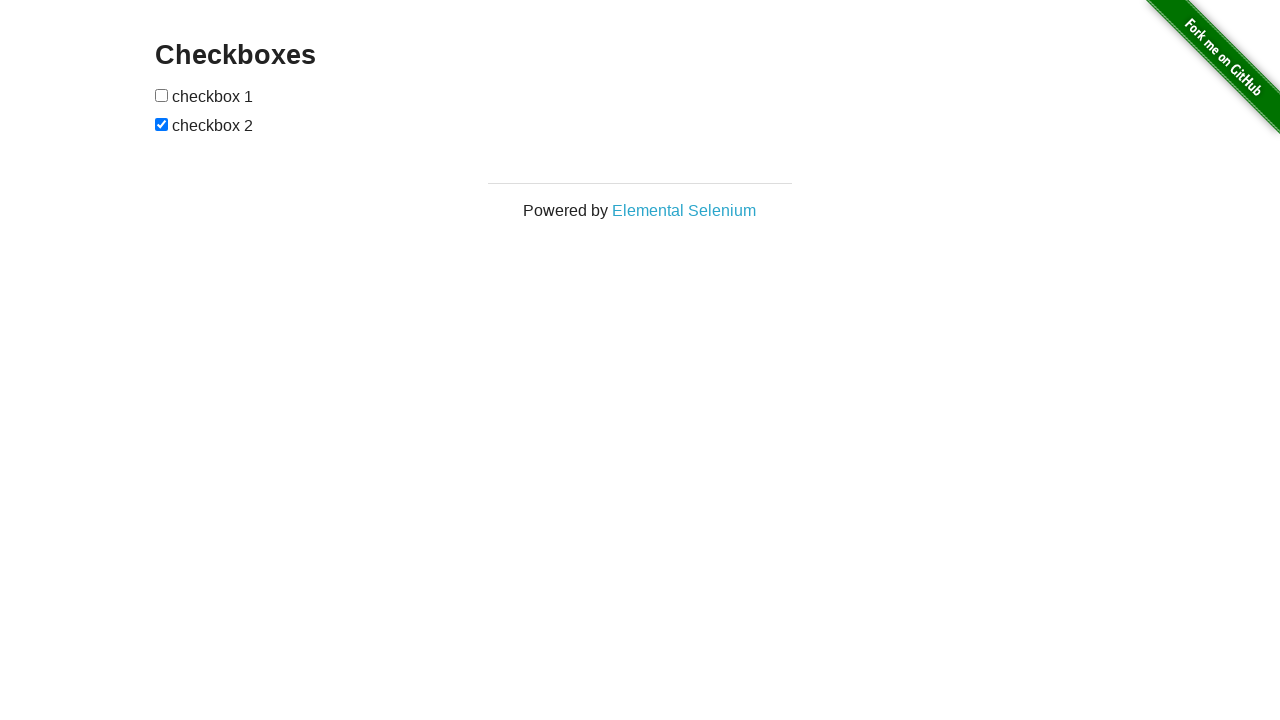

Located second checkbox element
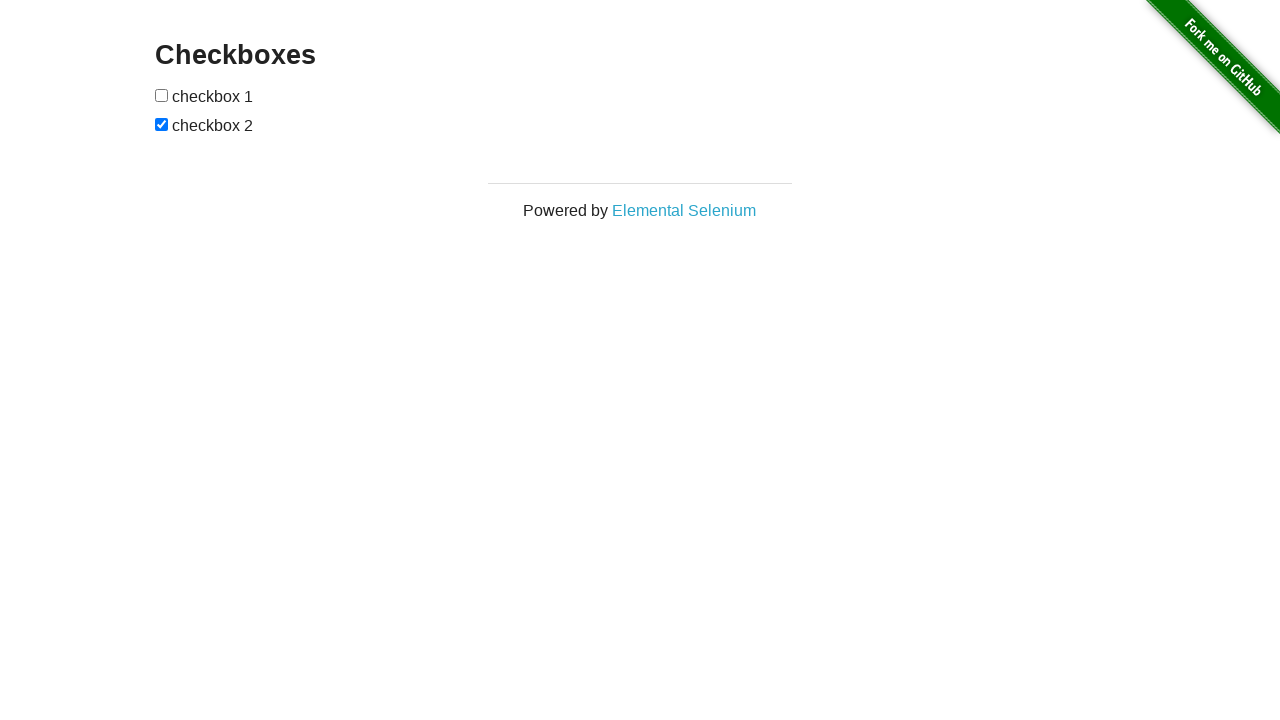

Toggled first checkbox state at (162, 95) on #checkboxes input >> nth=0
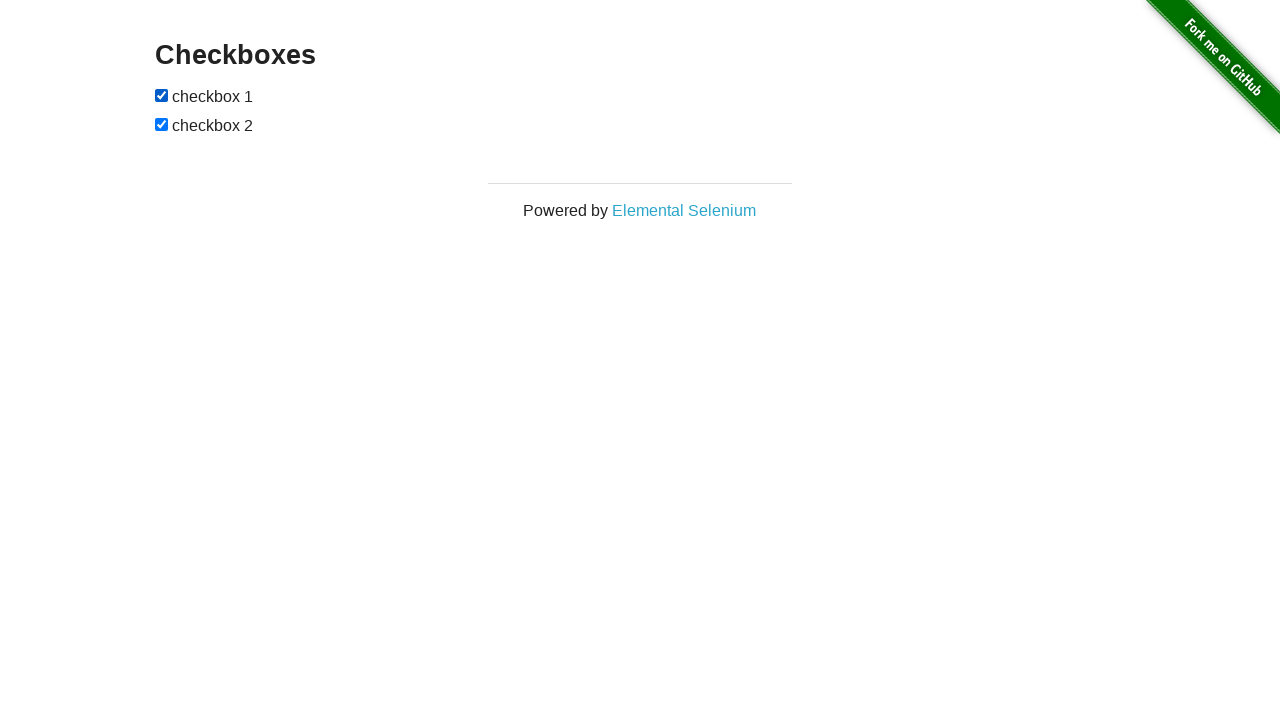

Unchecked second checkbox at (162, 124) on #checkboxes input >> nth=1
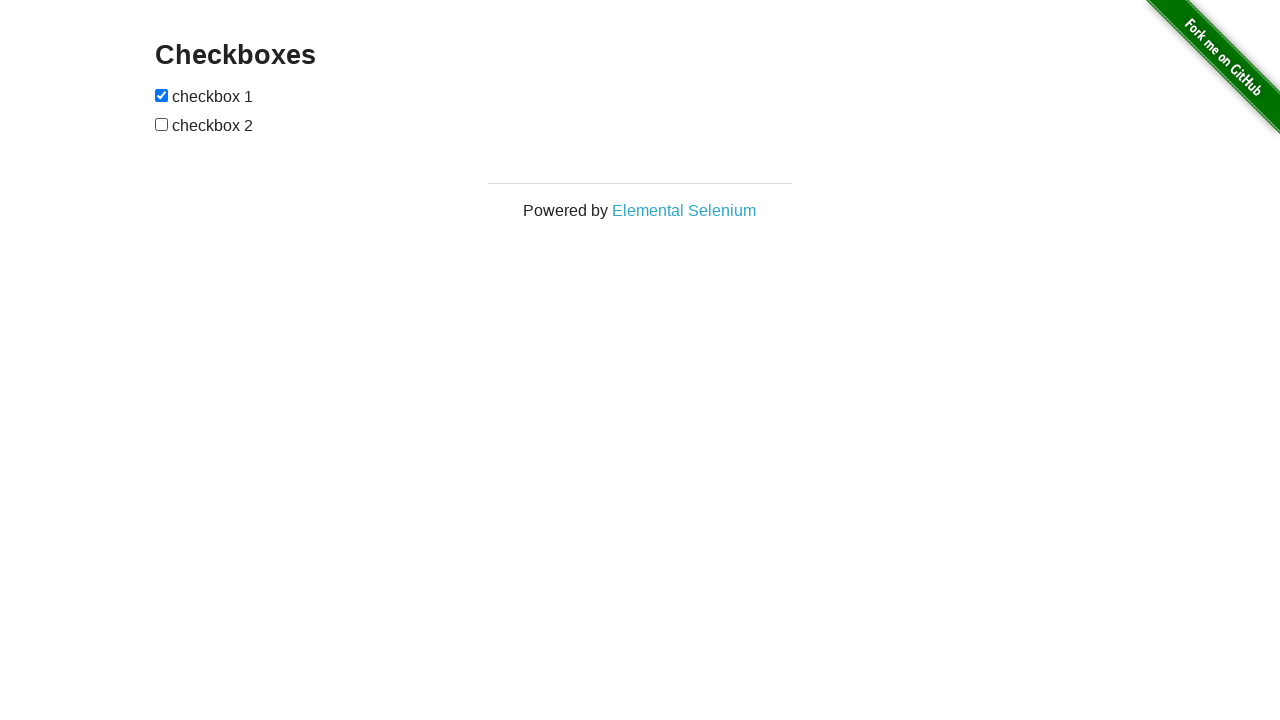

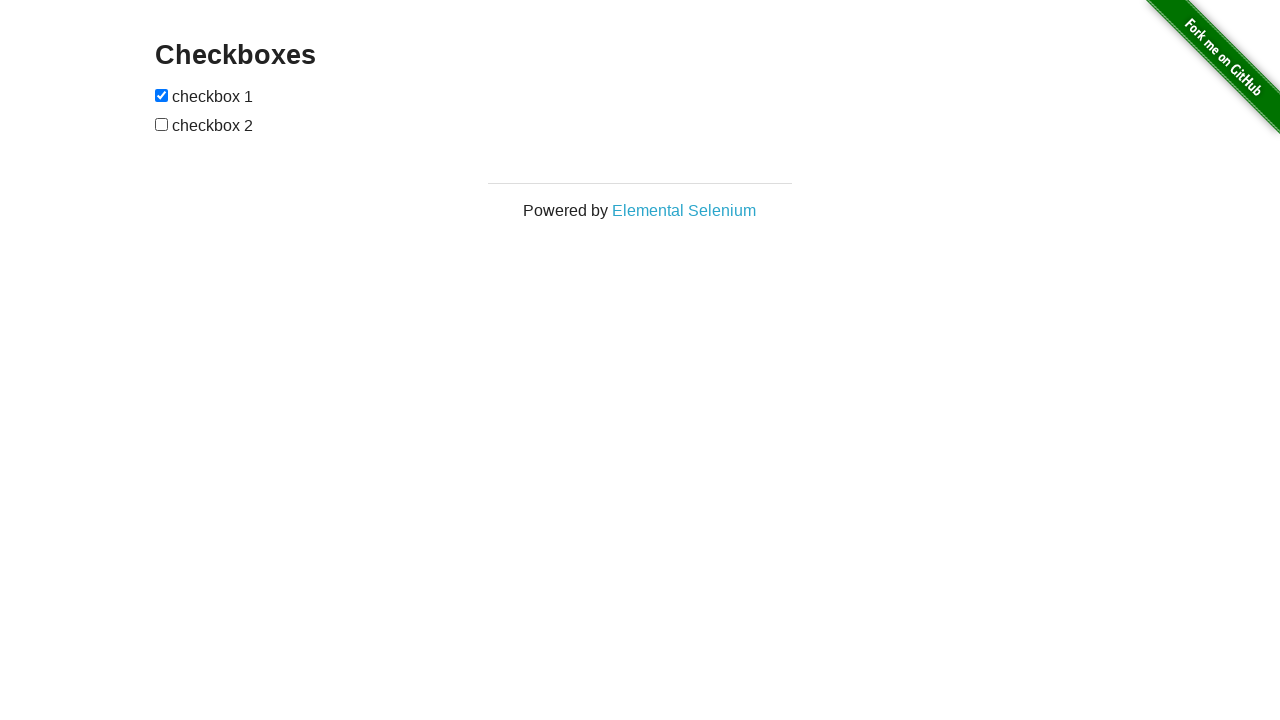